Tests a practice form by filling in student information including name, email, gender, phone number, date of birth, subjects, hobbies, file upload, address, and state/city selection, then verifies the submitted data in a confirmation modal.

Starting URL: https://demoqa.com/automation-practice-form

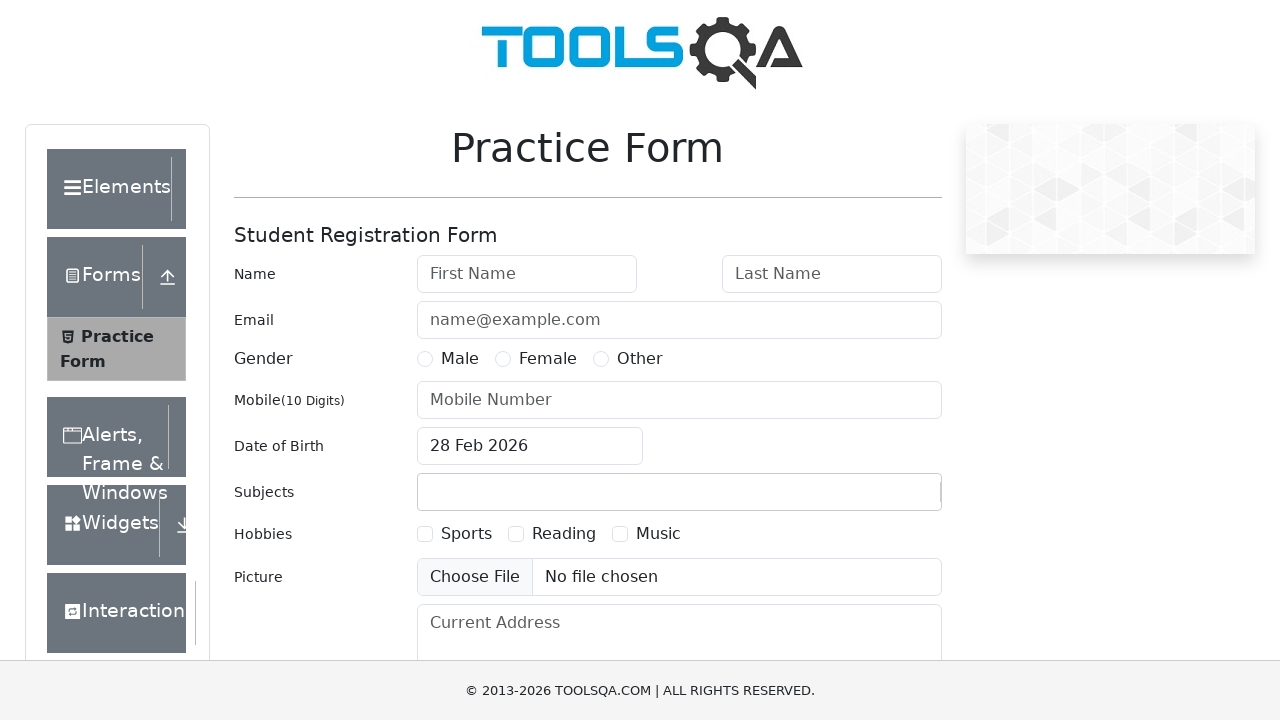

Filled first name field with 'Viktoria' on #firstName
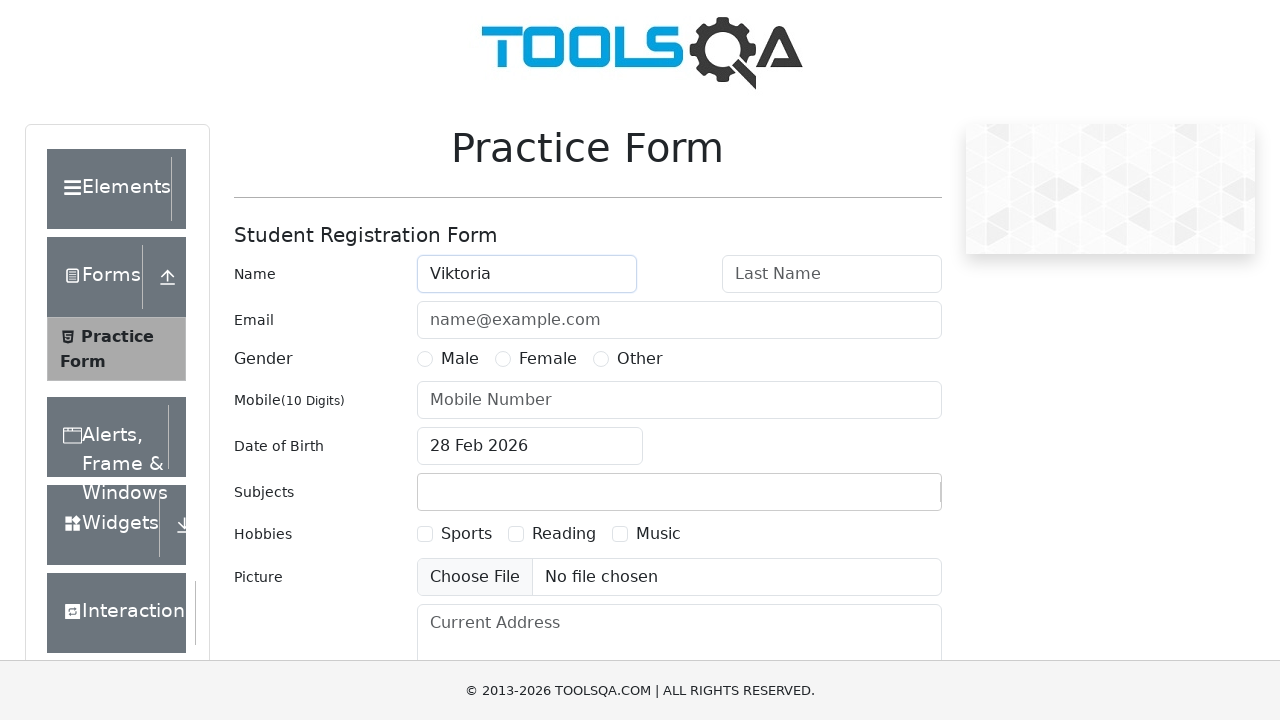

Filled last name field with 'Savvina' on #lastName
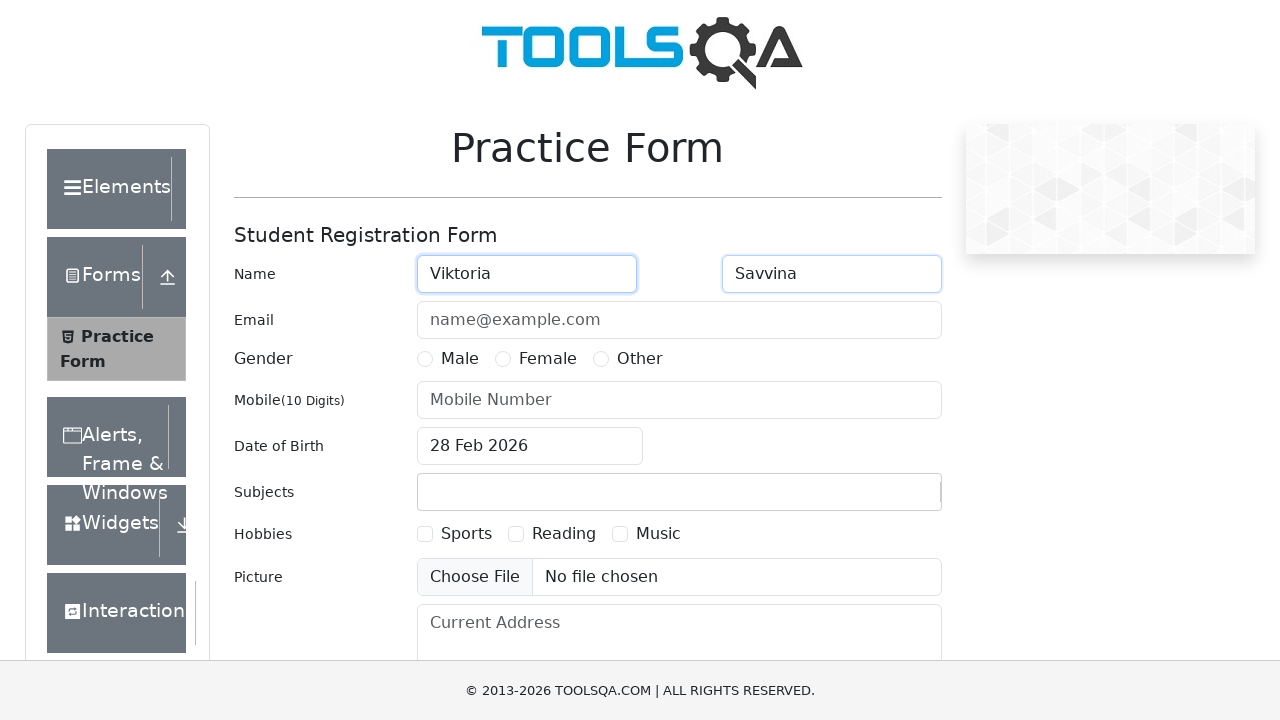

Filled email field with 'vsavvina@gu.com' on #userEmail
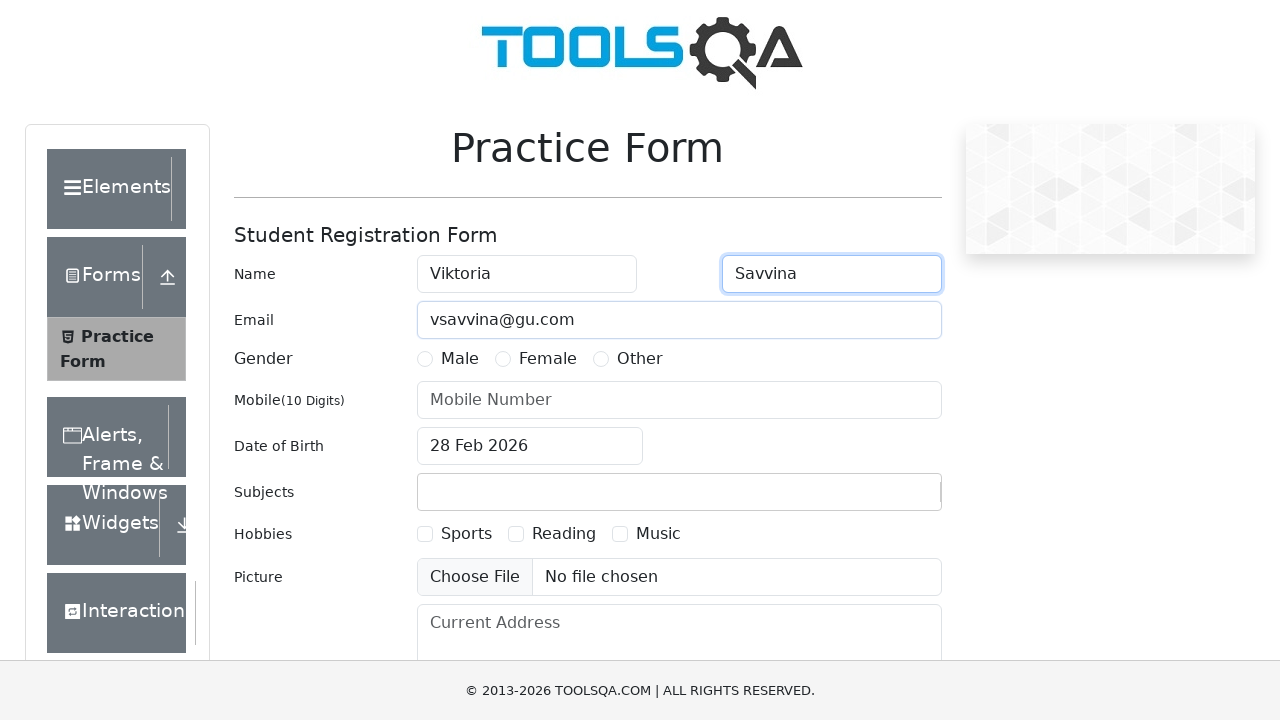

Selected gender 'Female' at (548, 359) on text=Female
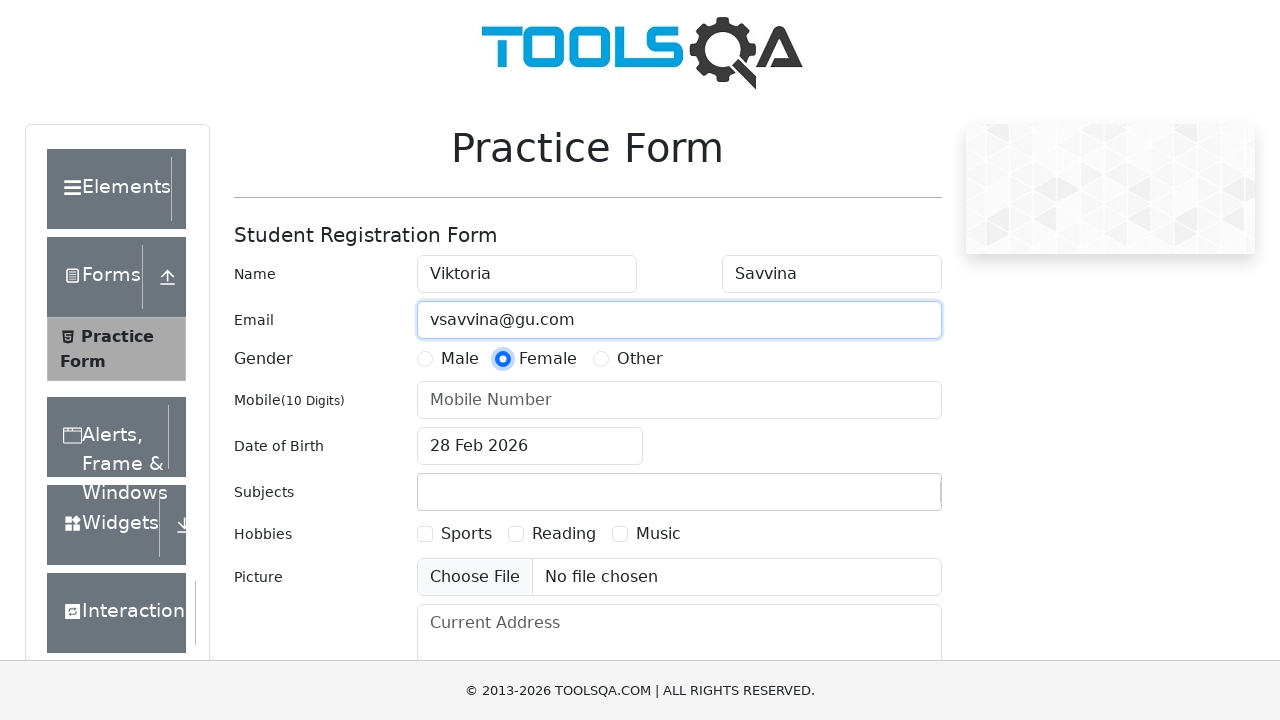

Filled phone number field with '9639689061' on #userNumber
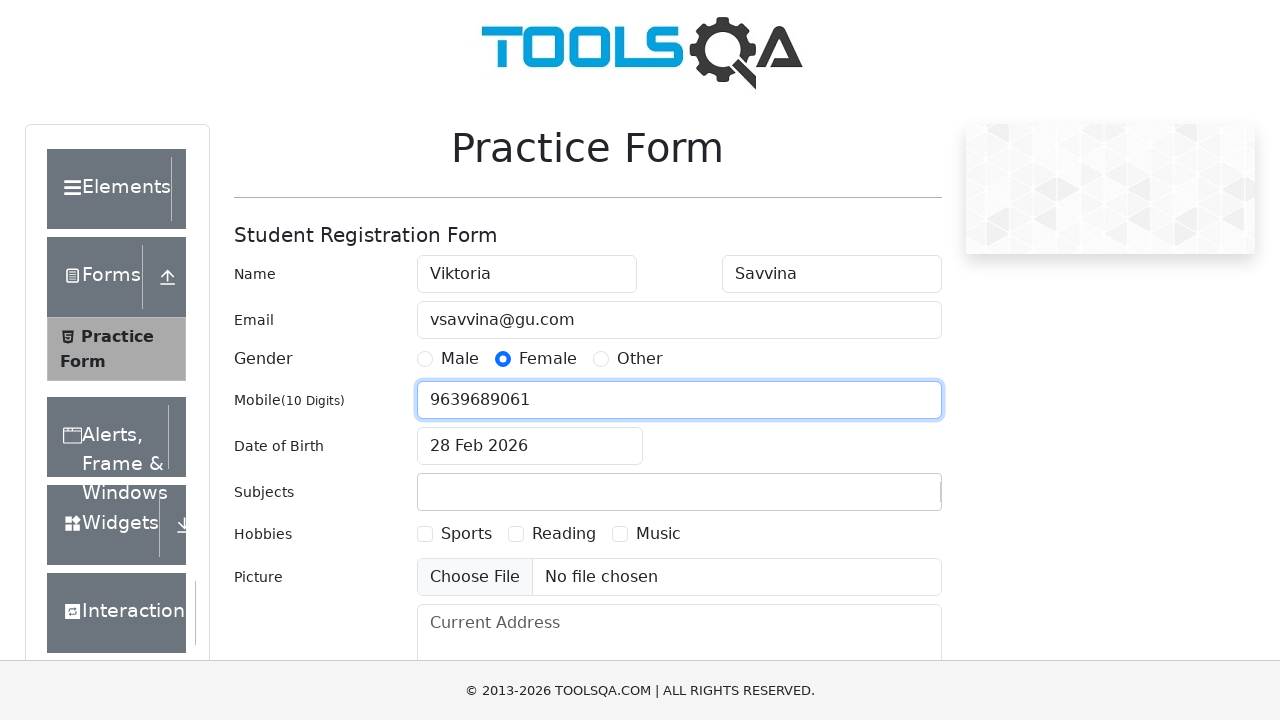

Clicked date of birth input to open date picker at (530, 446) on #dateOfBirthInput
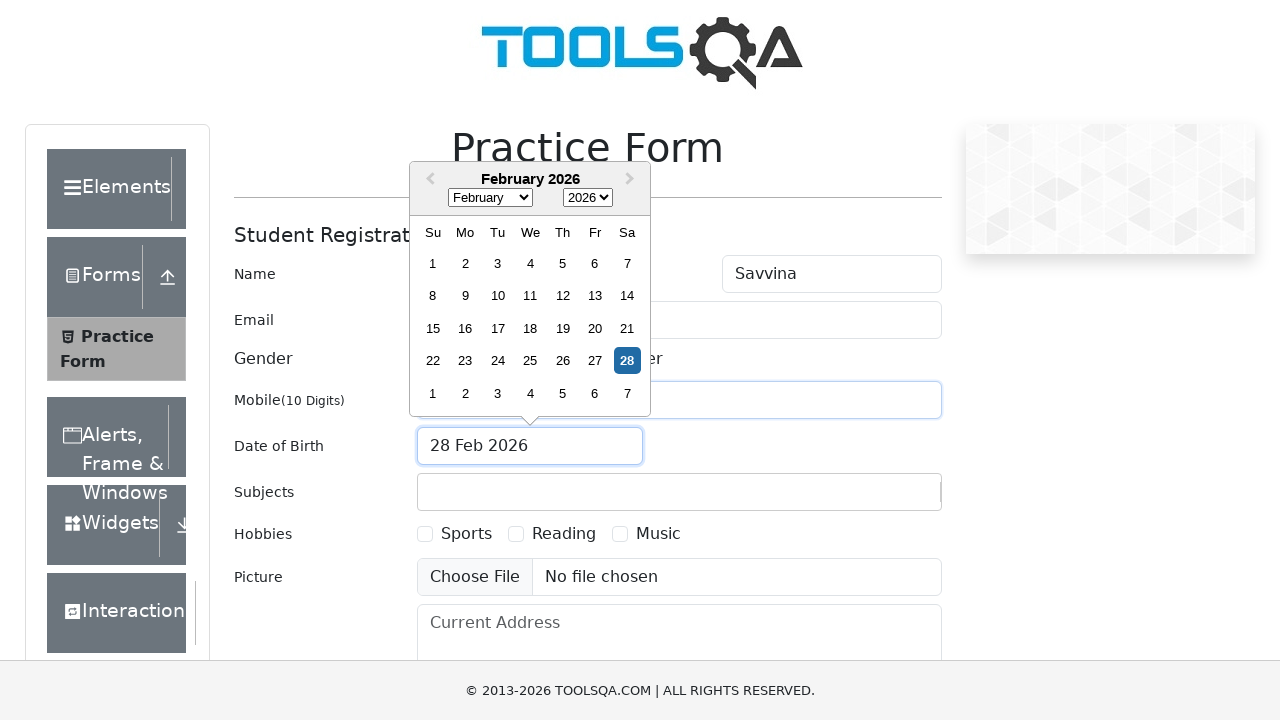

Selected February from month dropdown on .react-datepicker__month-select
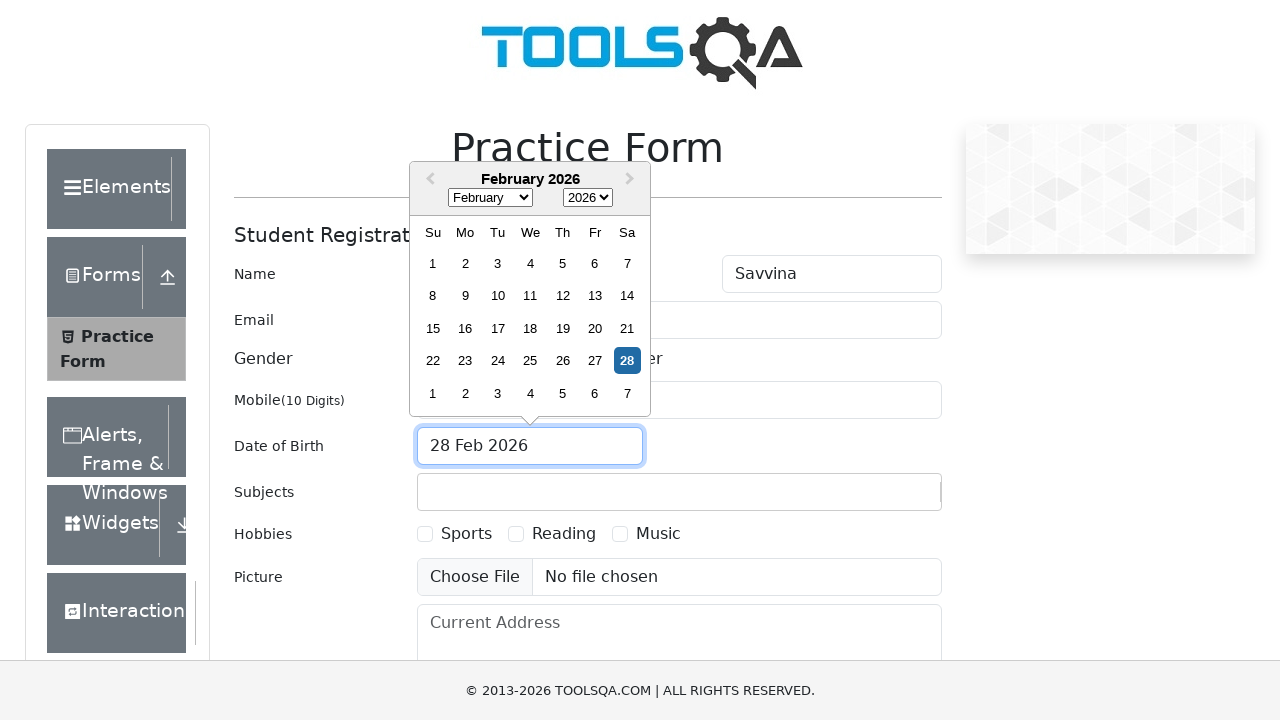

Selected 1998 from year dropdown on .react-datepicker__year-select
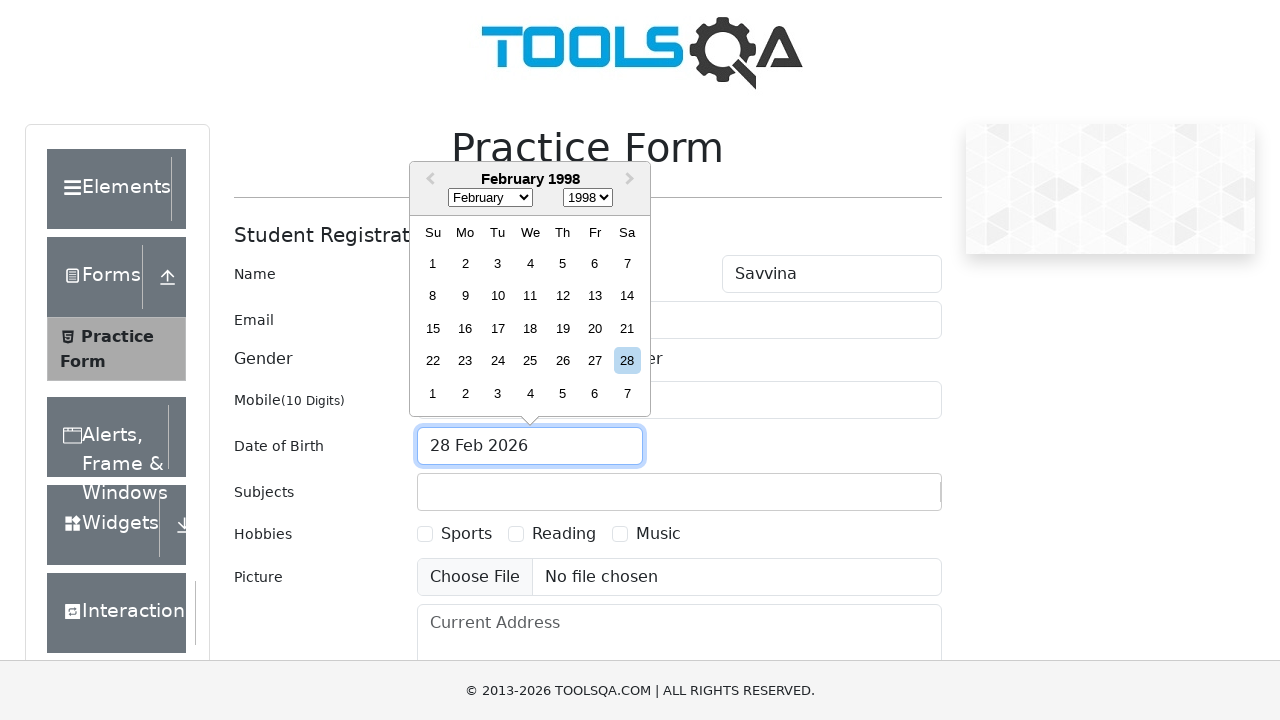

Selected day 19 from calendar at (562, 328) on .react-datepicker__day--019:not(.react-datepicker__day--outside-month)
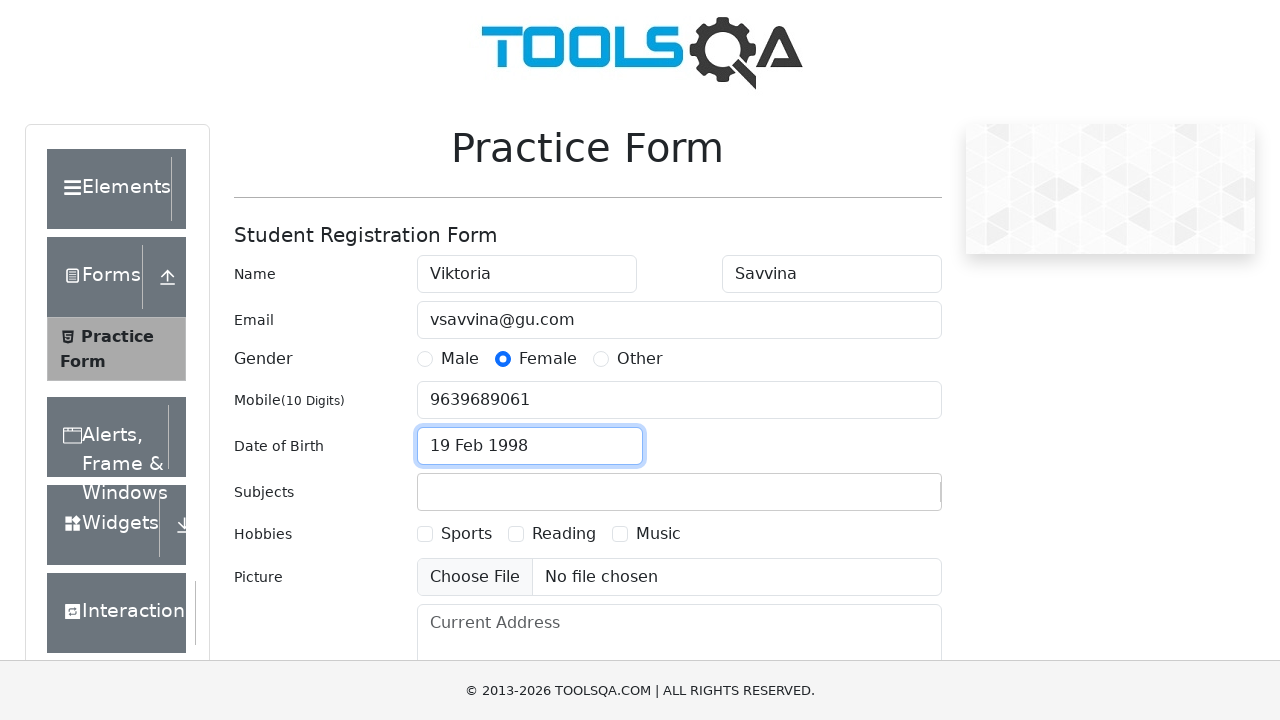

Filled subjects input with 'Maths' on #subjectsInput
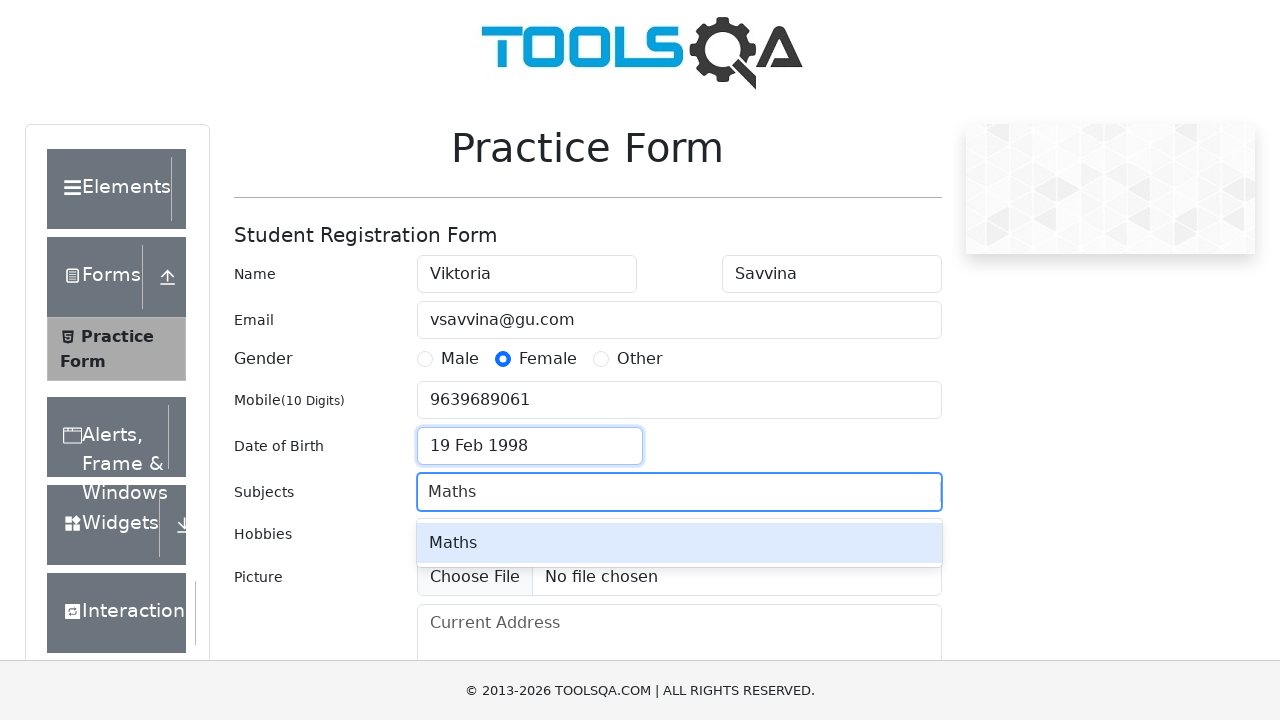

Pressed Enter to confirm first subject on #subjectsInput
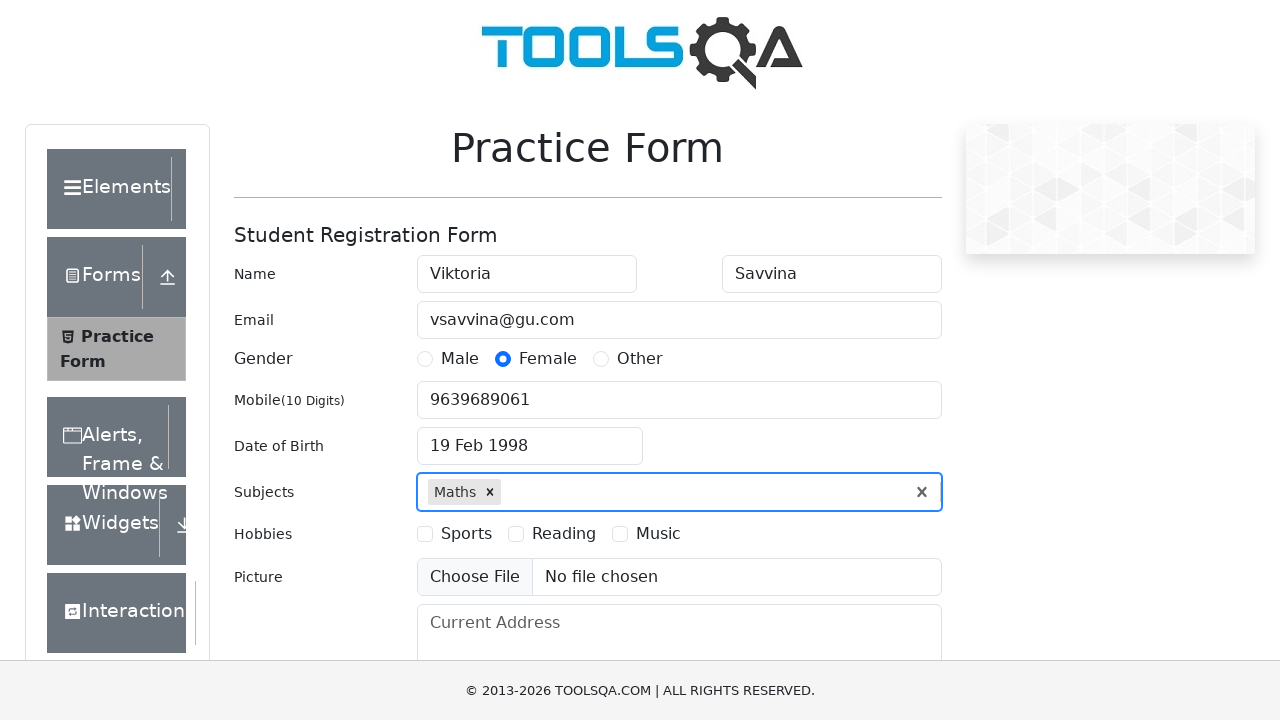

Filled subjects input with 'Physics' on #subjectsInput
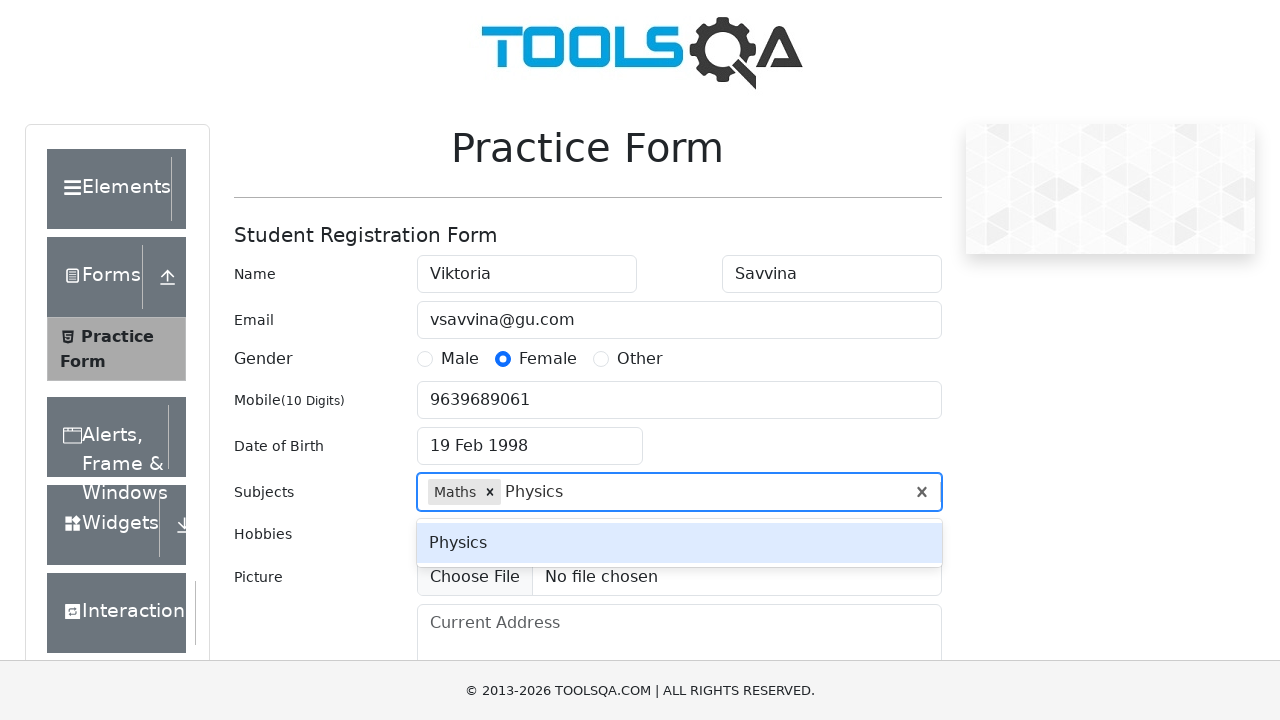

Pressed Enter to confirm second subject on #subjectsInput
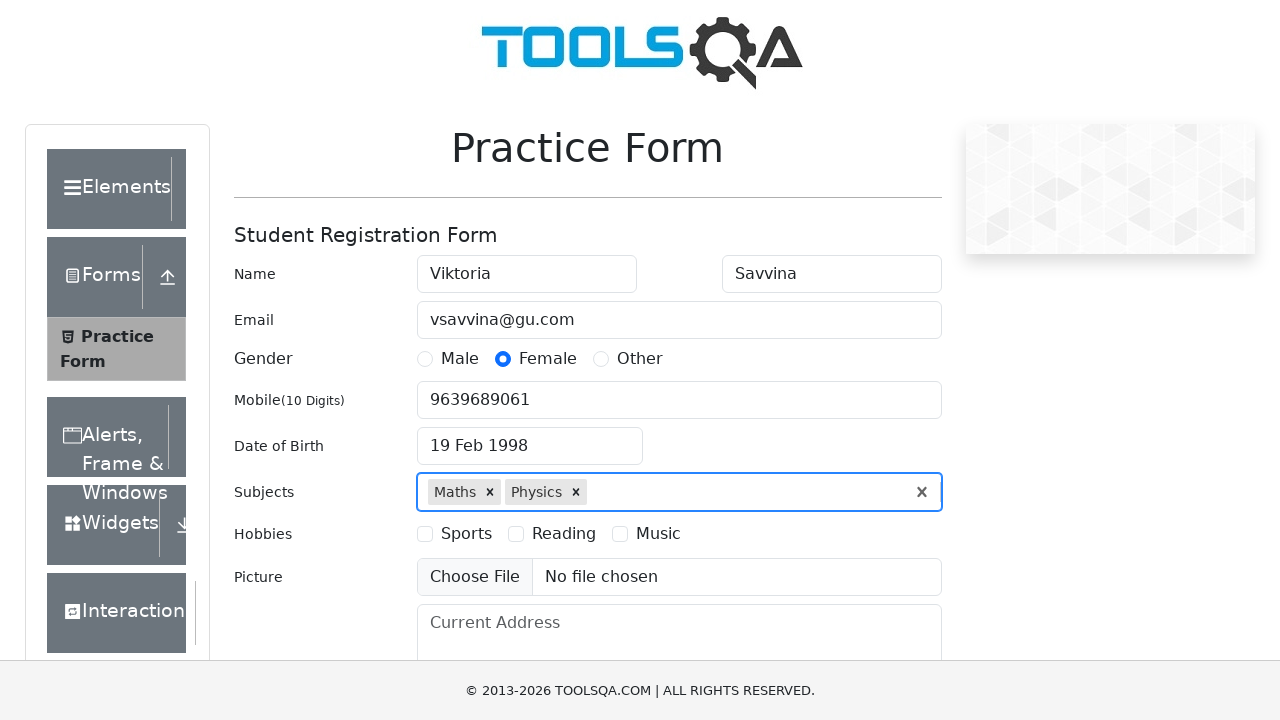

Selected hobby 'Sports' at (466, 534) on text=Sports
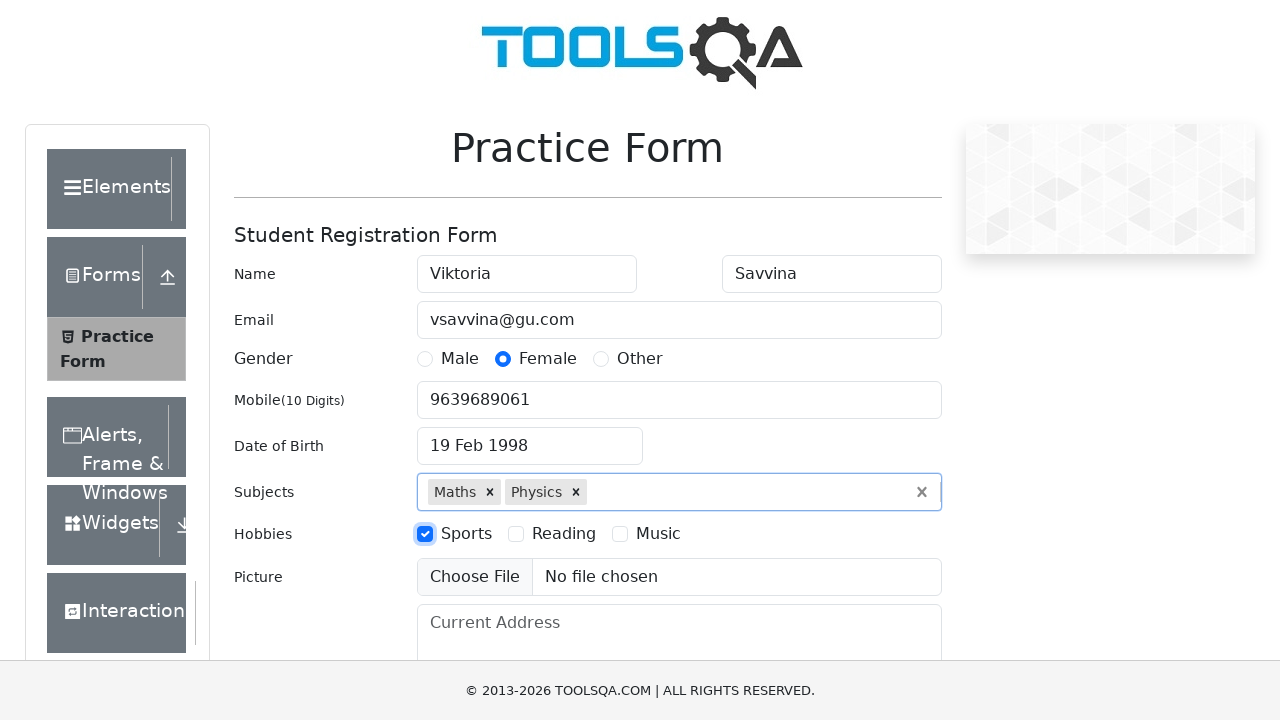

Selected hobby 'Reading' at (564, 534) on text=Reading
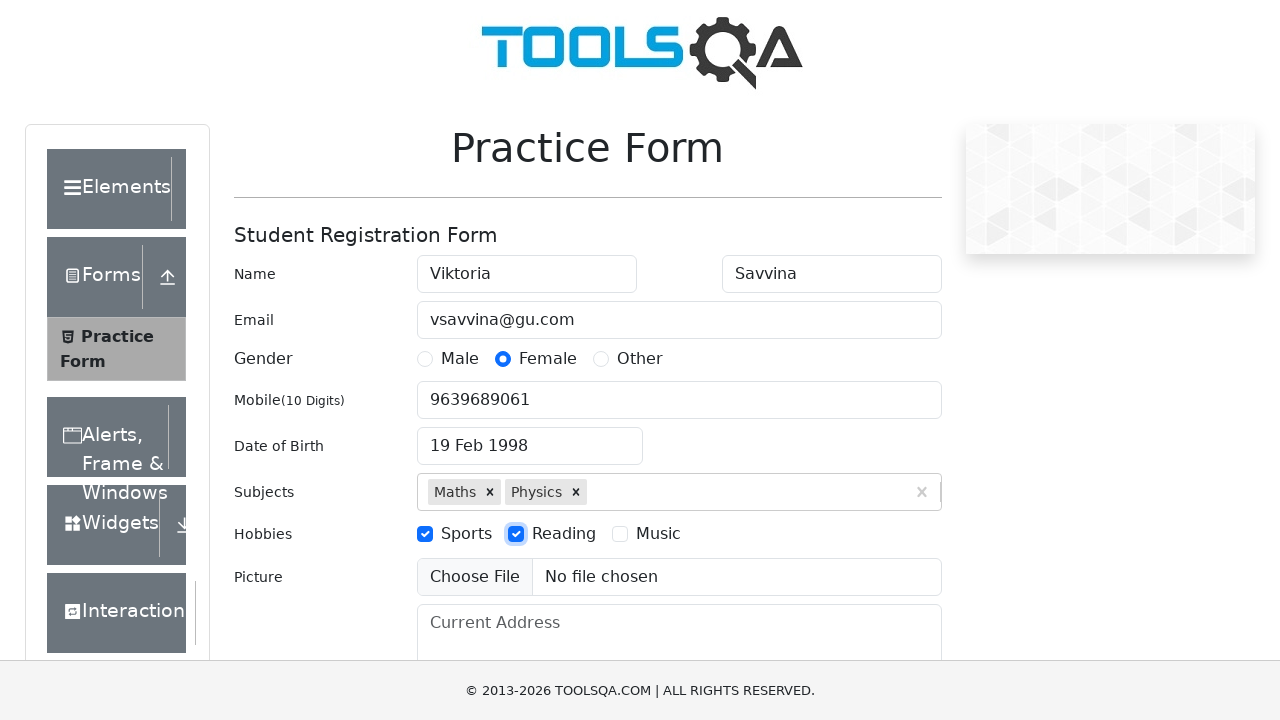

Selected hobby 'Music' at (658, 534) on text=Music
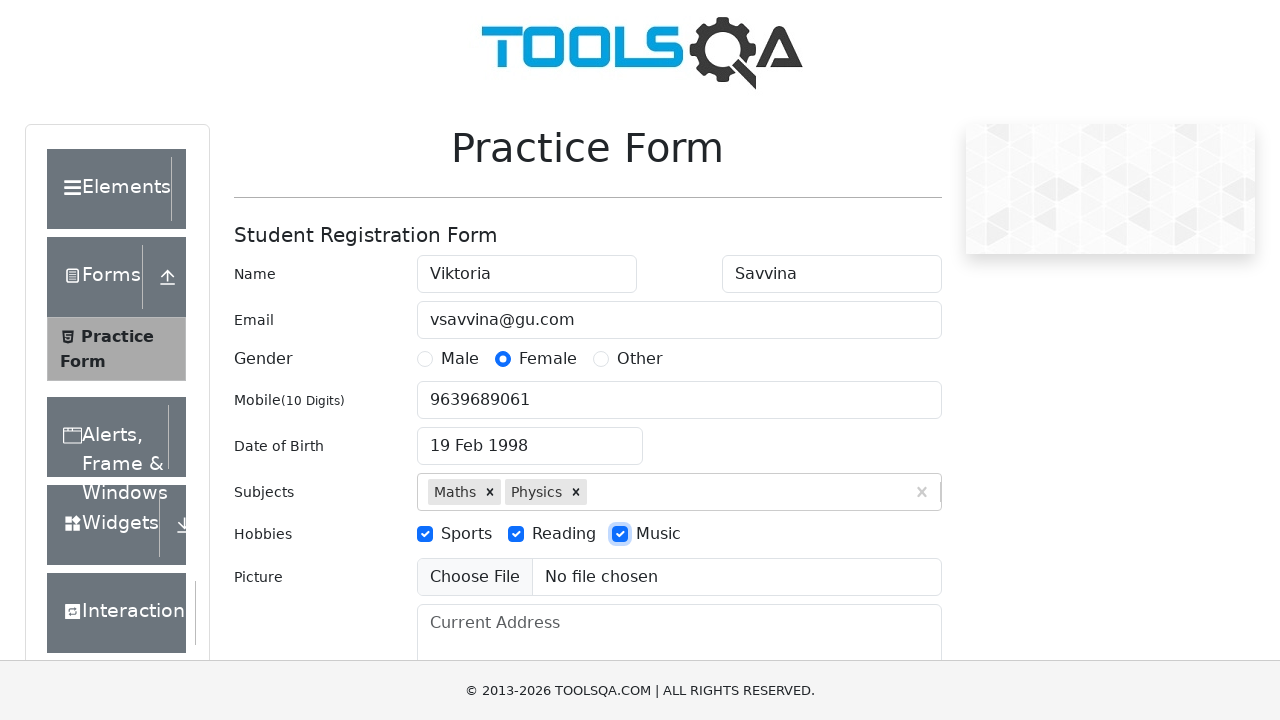

Scrolled to submit button
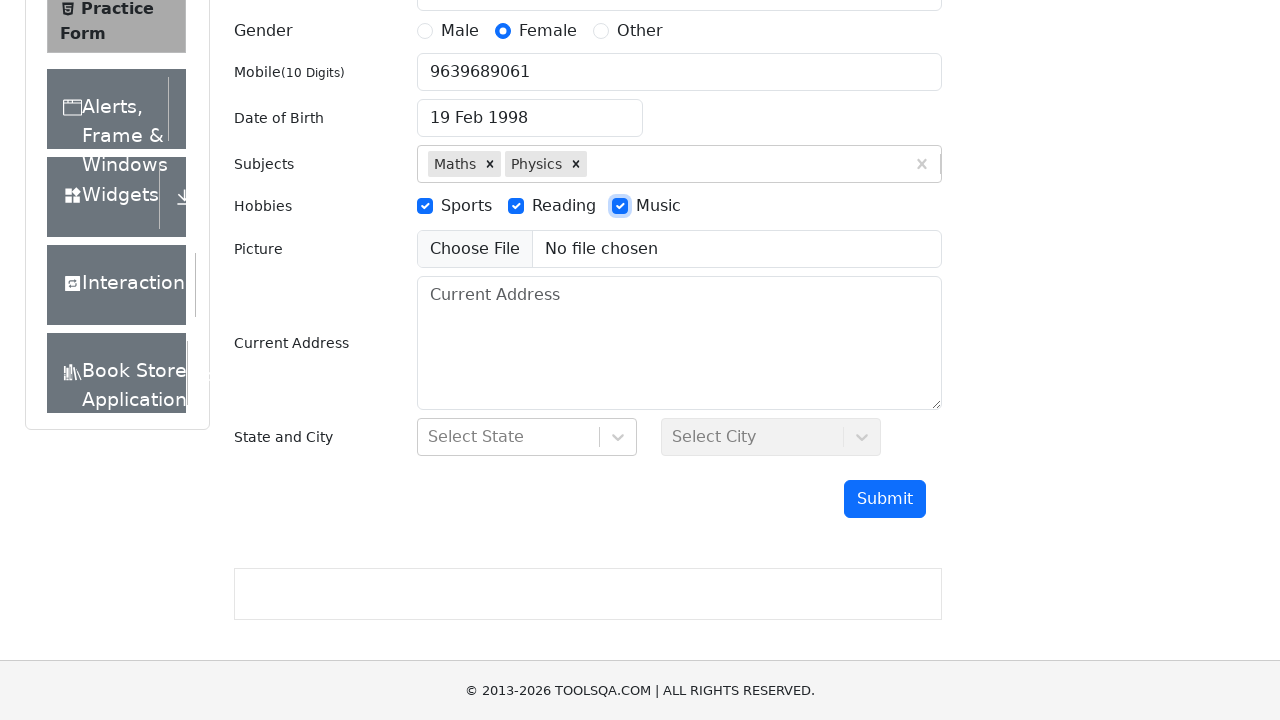

Filled current address field with '15 Zhelyabova Street, apartment 18, Voronezh, Russia' on #currentAddress
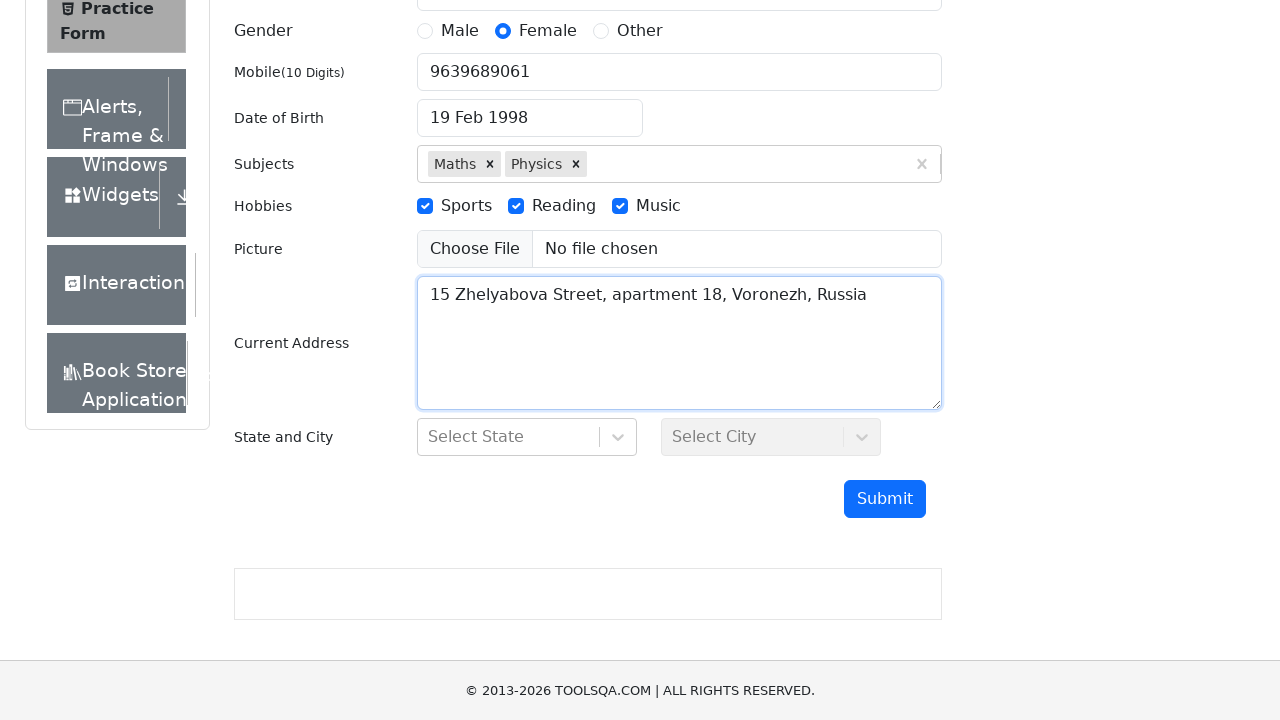

Scrolled again before state/city selection
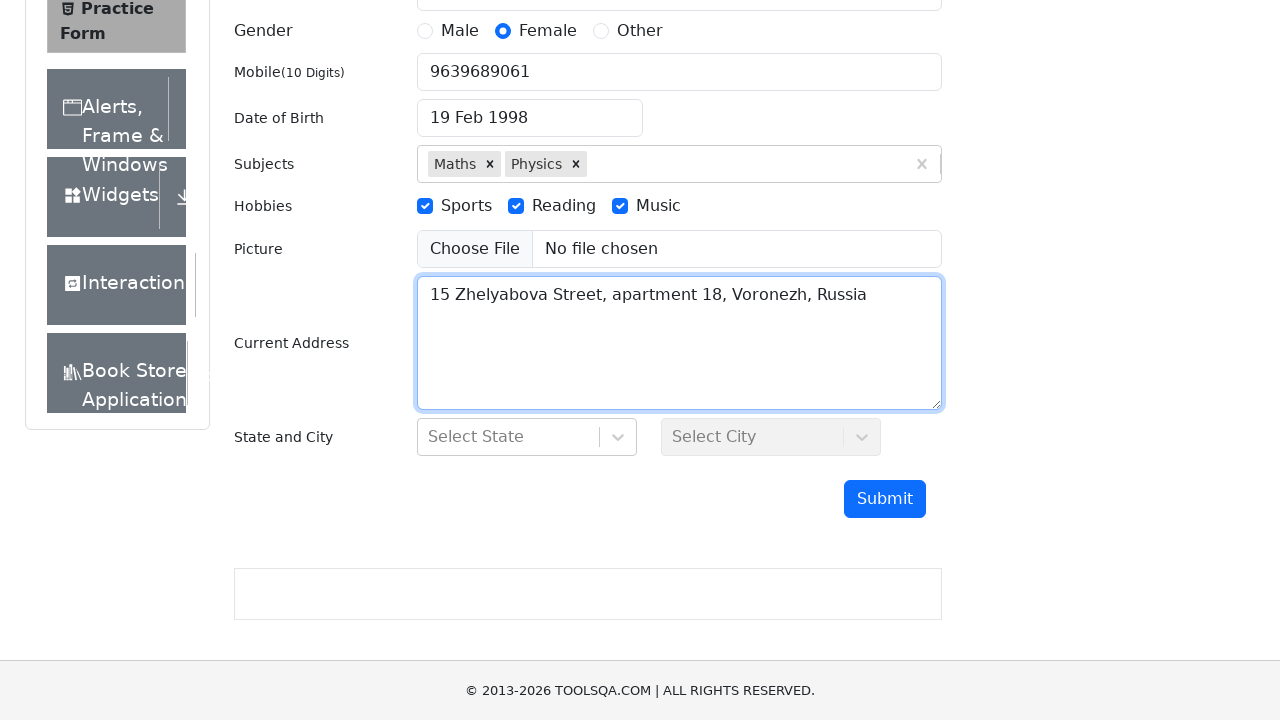

Clicked state dropdown at (508, 437) on #state >> div >> div:nth-child(2)
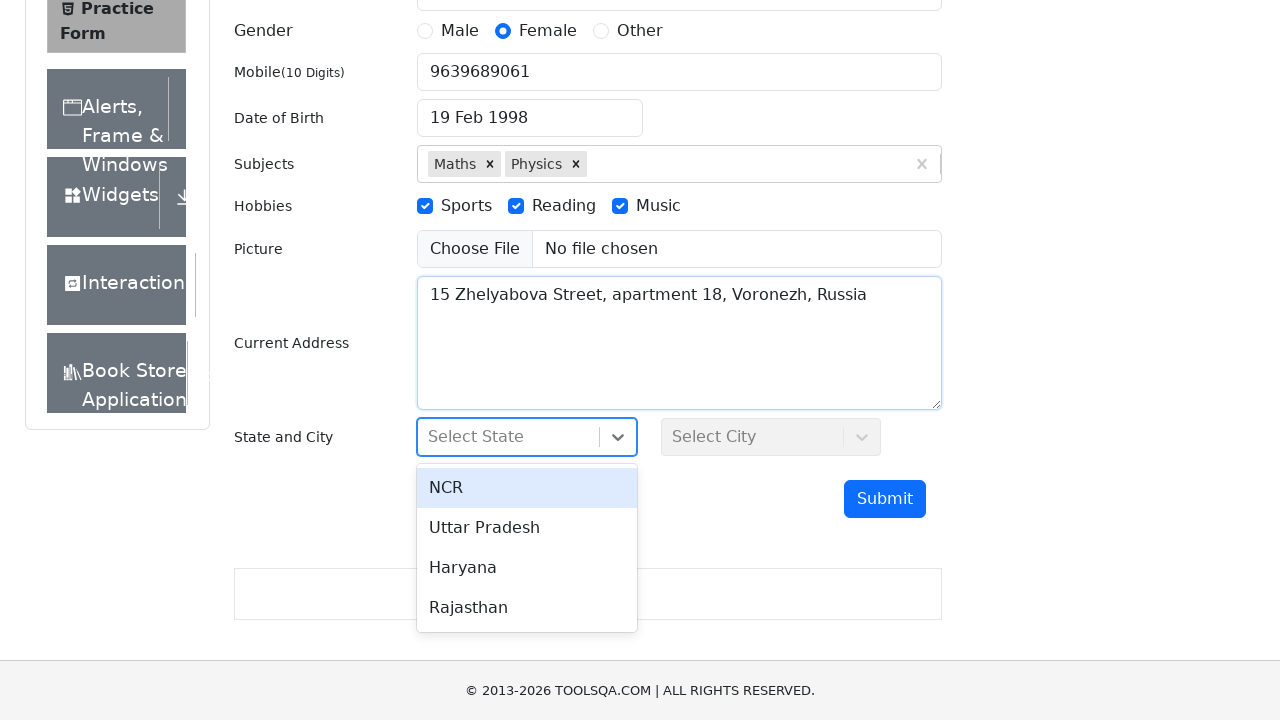

Selected state 'Haryana' at (527, 568) on text=Haryana
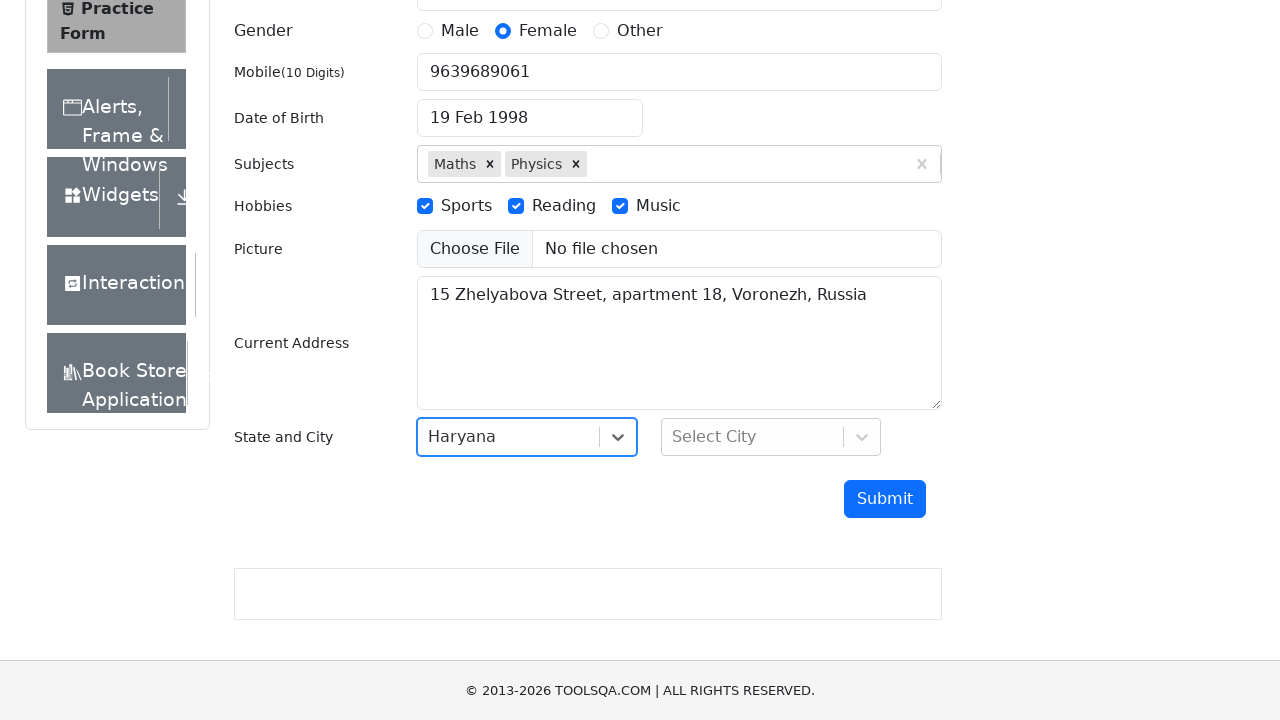

Clicked city dropdown at (752, 437) on #city >> div >> div:nth-child(2)
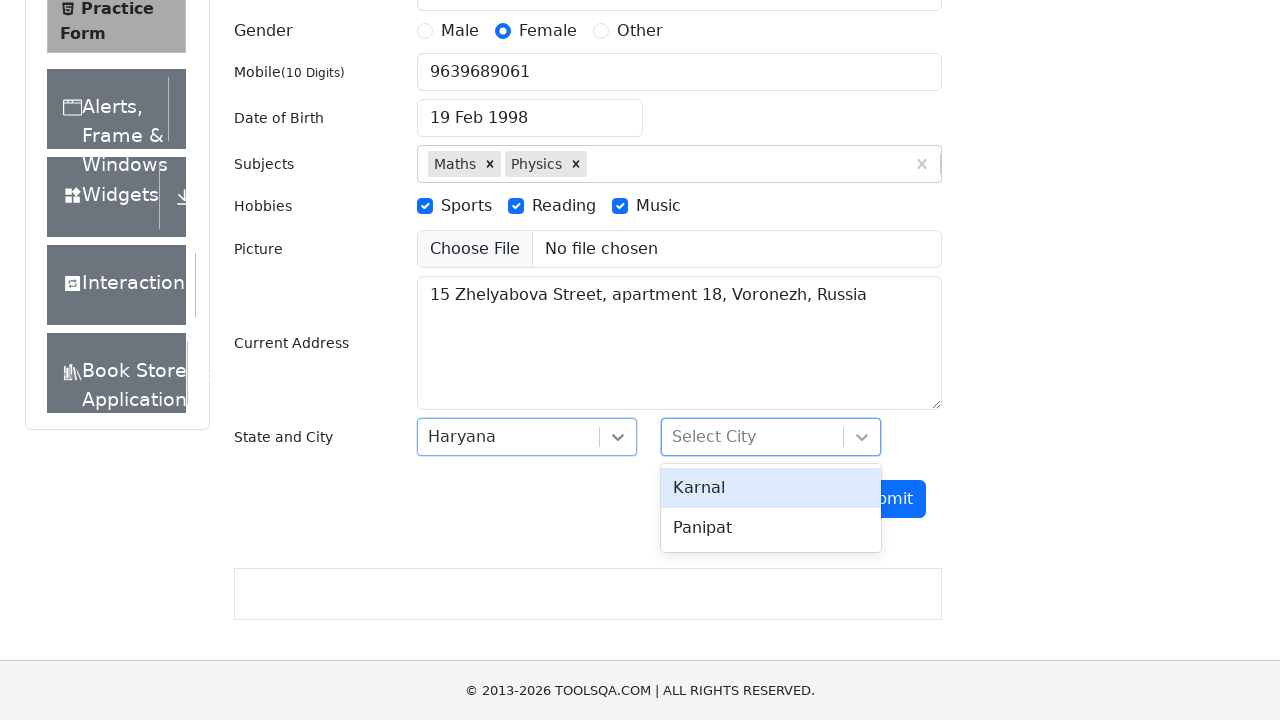

Selected city 'Panipat' at (771, 528) on text=Panipat
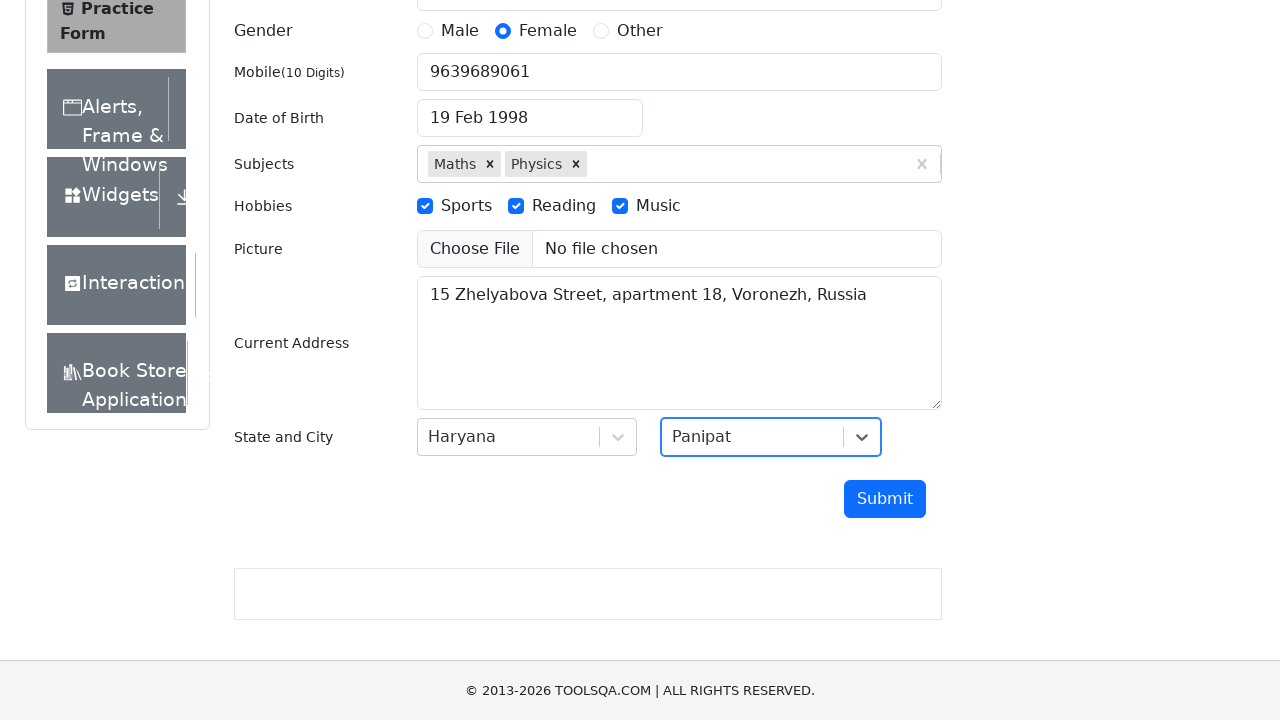

Clicked submit button to submit the form at (885, 499) on #submit
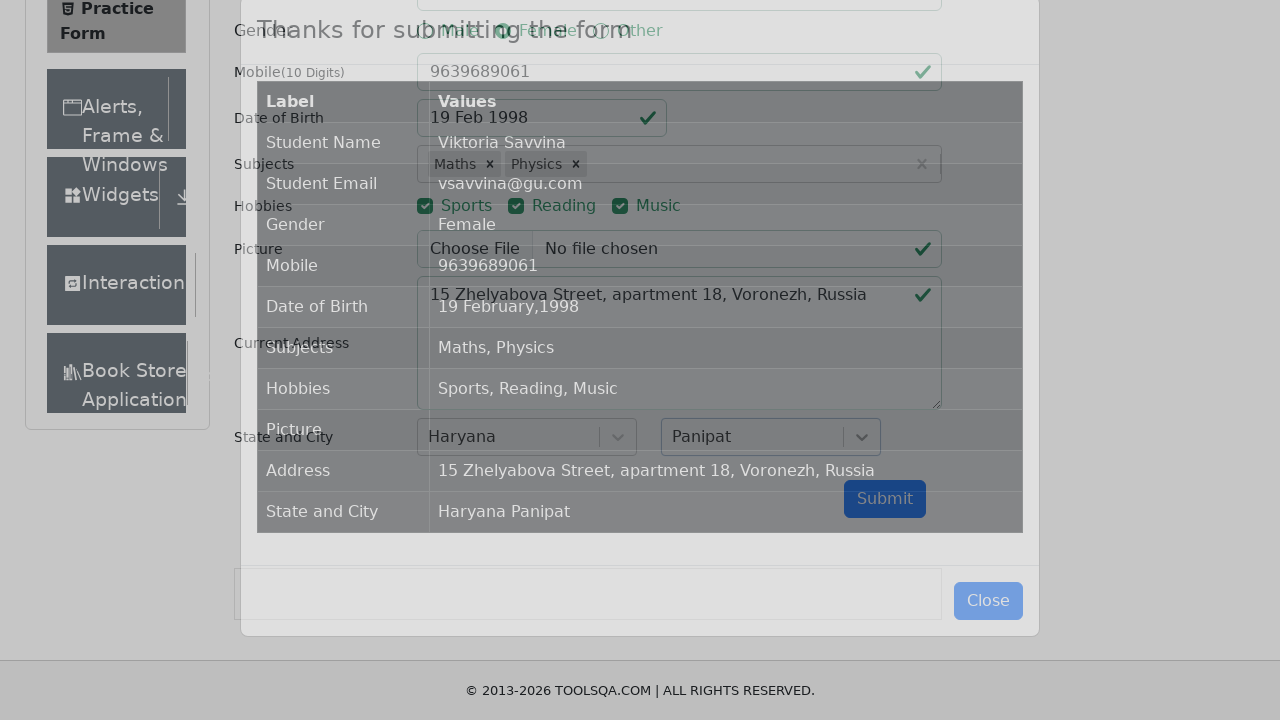

Confirmed submission modal is visible
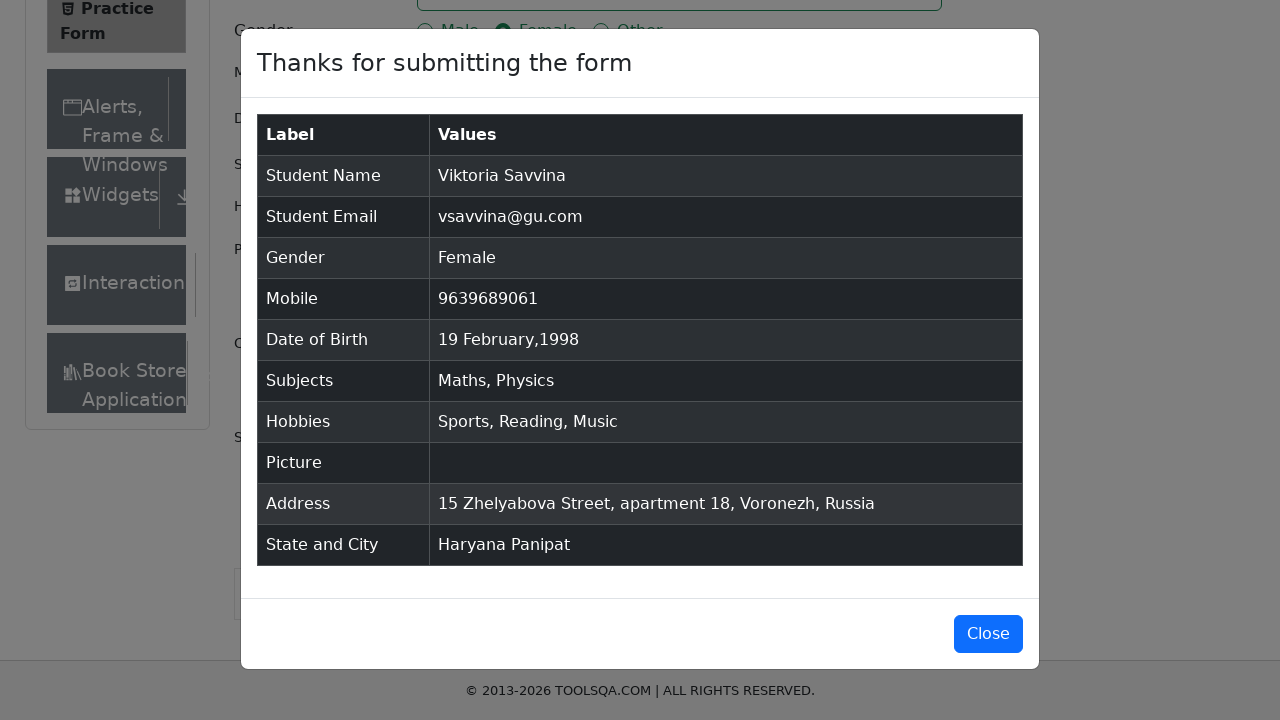

Verified submitted student name 'Viktoria Savvina' in confirmation modal
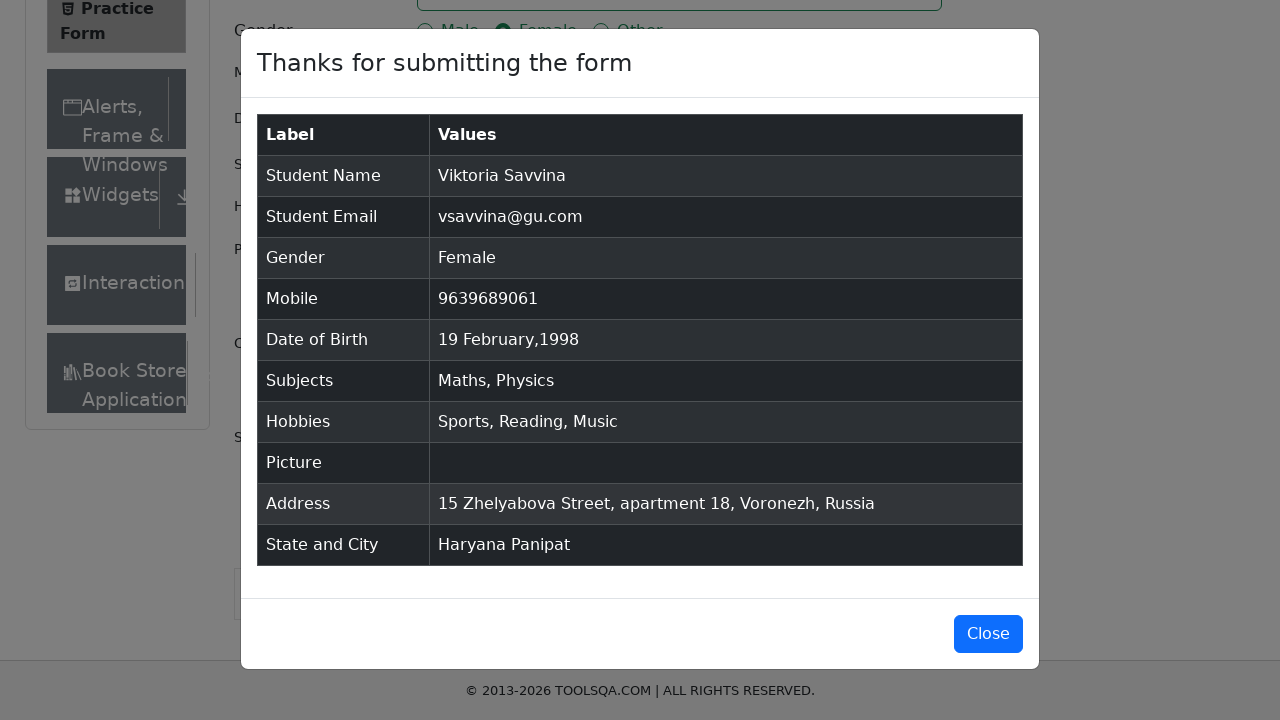

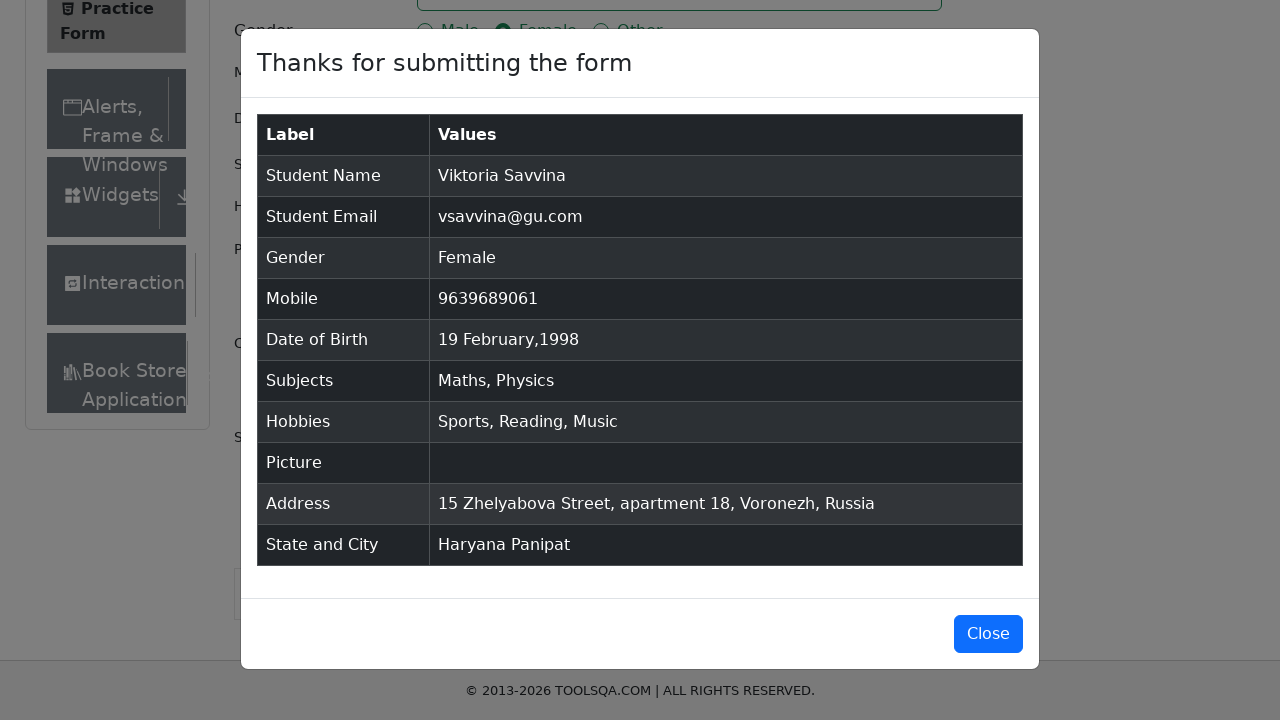